Tests button renaming functionality by entering a new name in a text input field and clicking a button to update its text

Starting URL: http://www.uitestingplayground.com/textinput

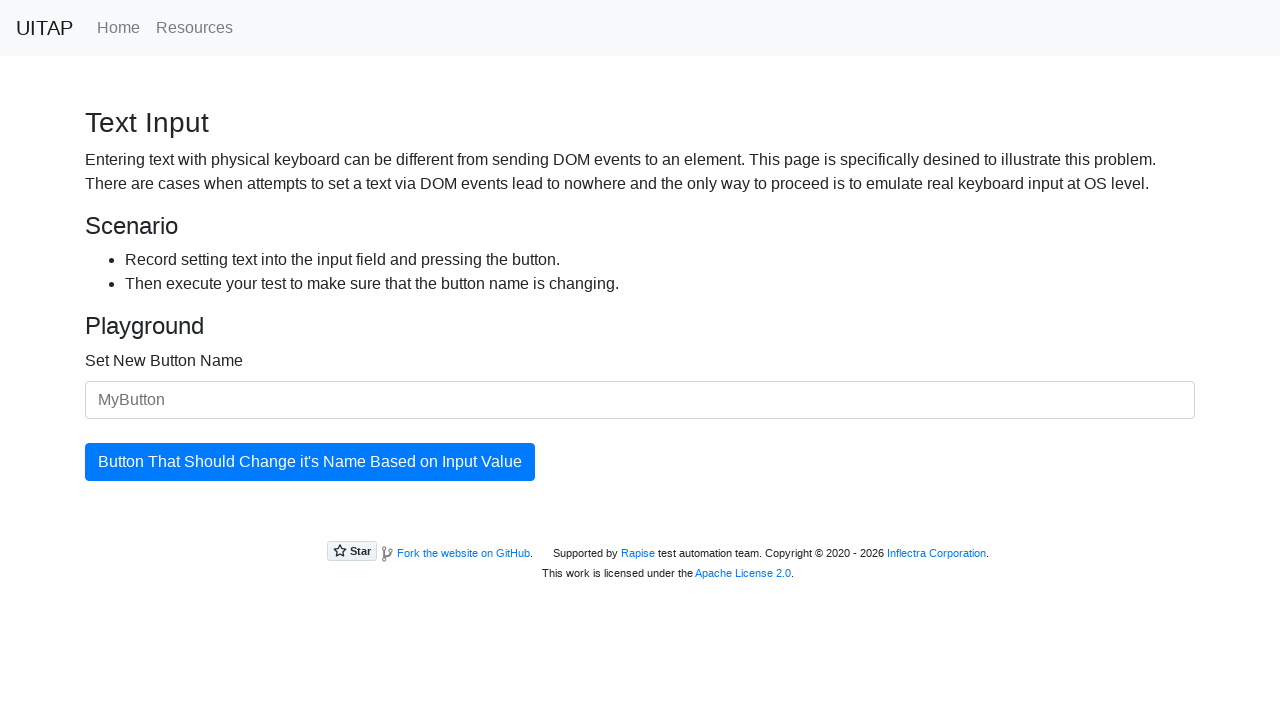

Filled text input field with new button name 'Привет' on #newButtonName
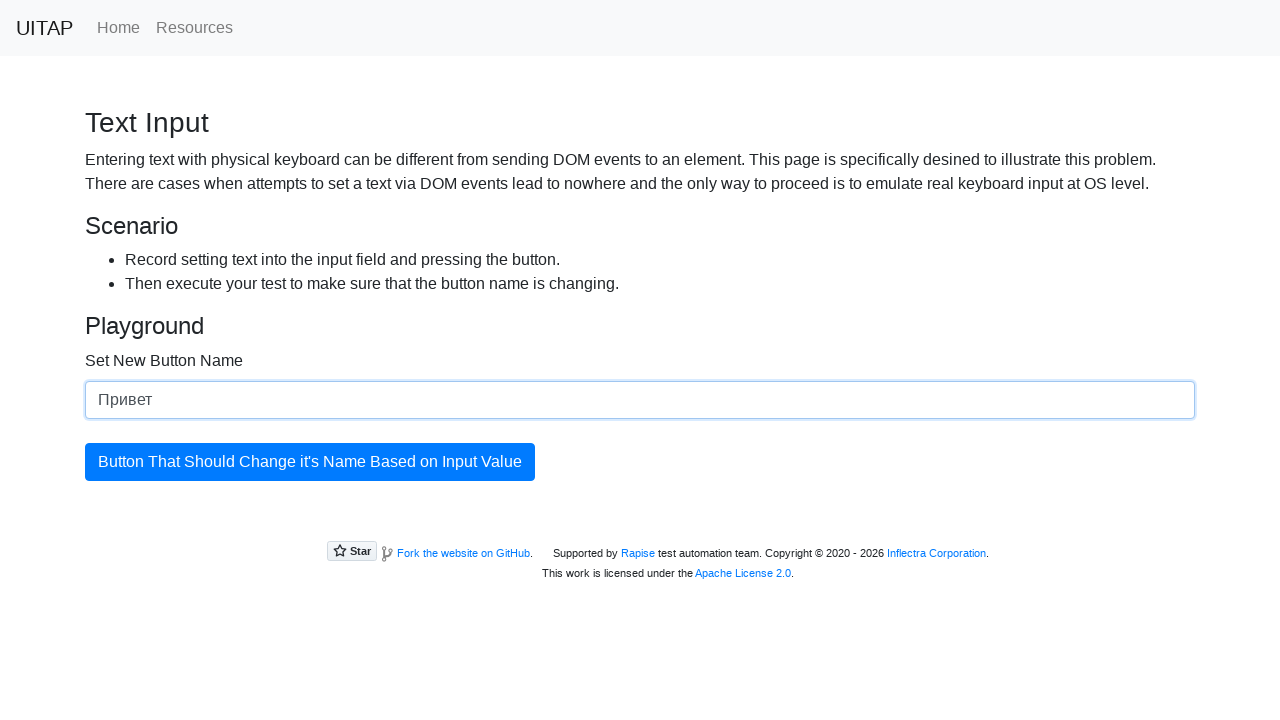

Clicked the update button to apply the new name at (310, 462) on #updatingButton
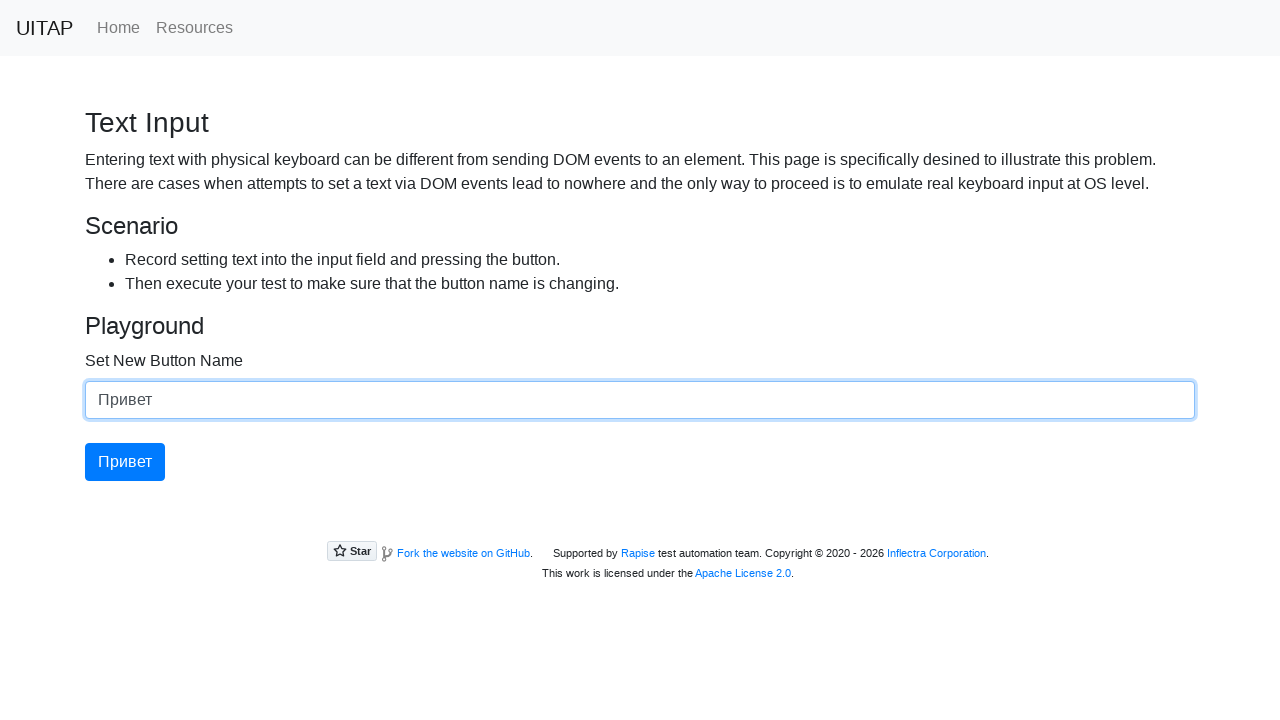

Verified button text was successfully updated to 'Привет'
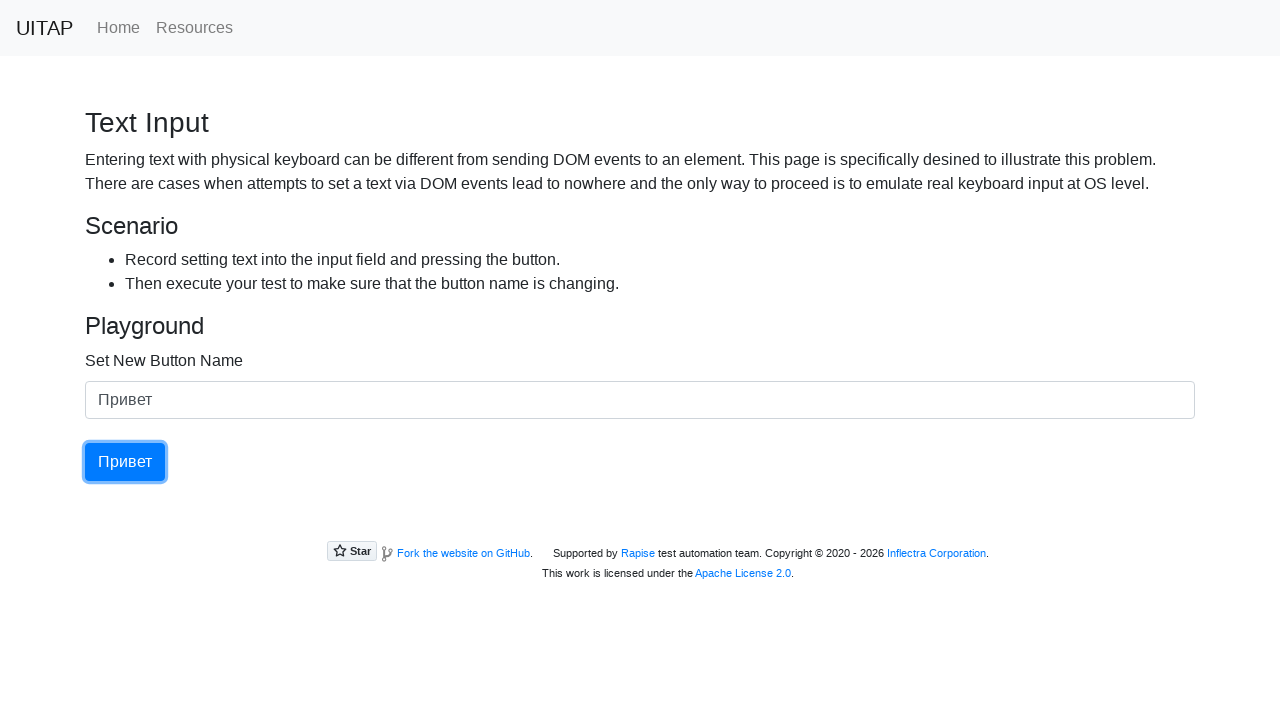

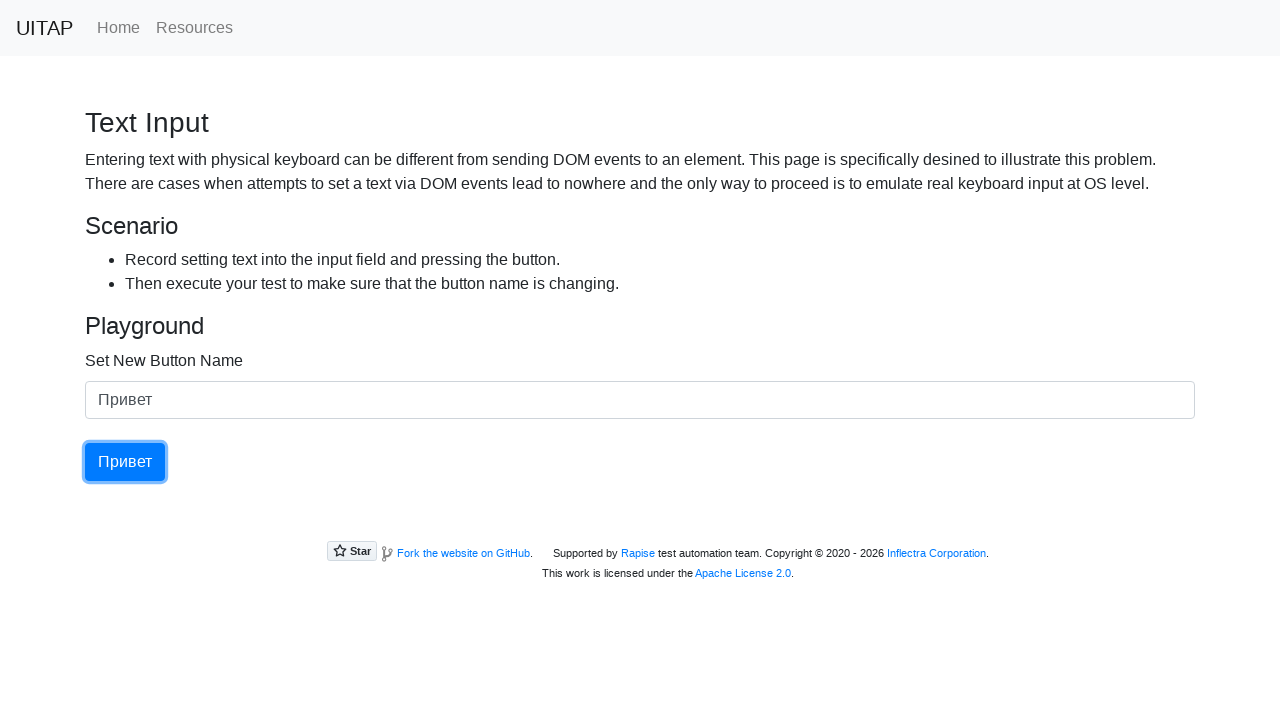